Tests file download functionality by navigating to a test page and clicking a ZIP file download link, then verifying the download completed.

Starting URL: https://omayo.blogspot.com/p/page7.html

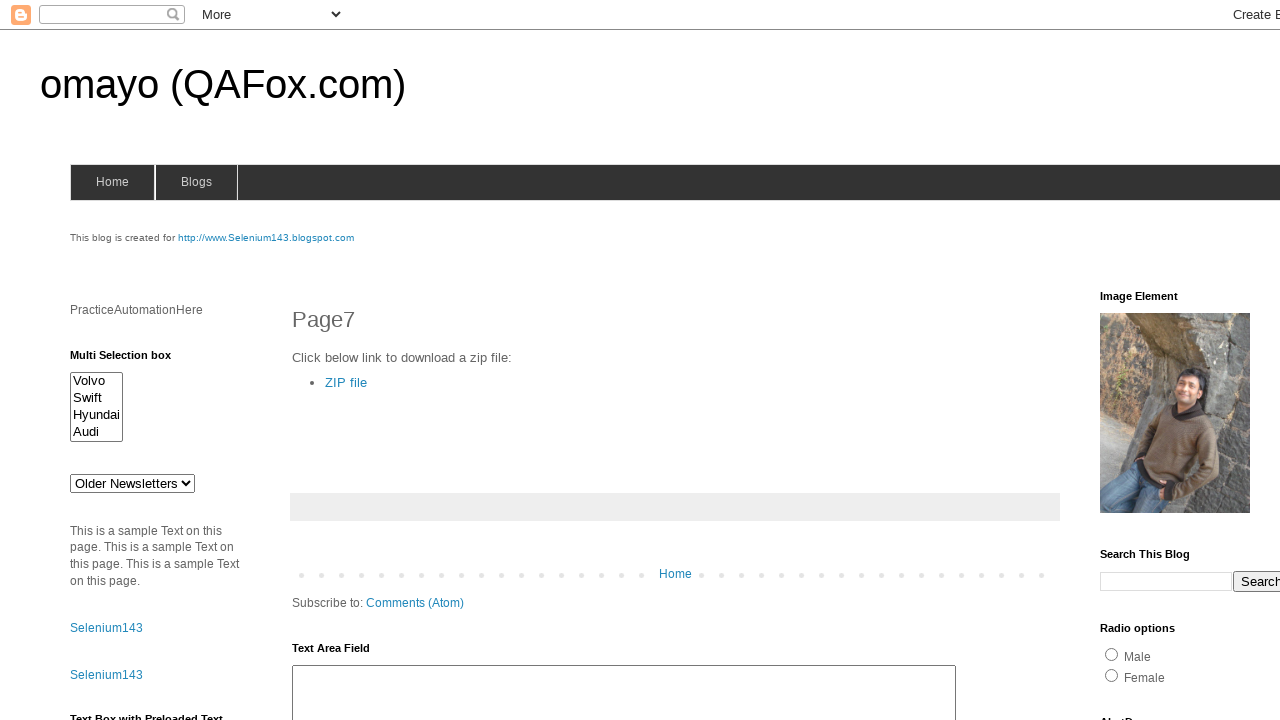

Navigated to test page with download link
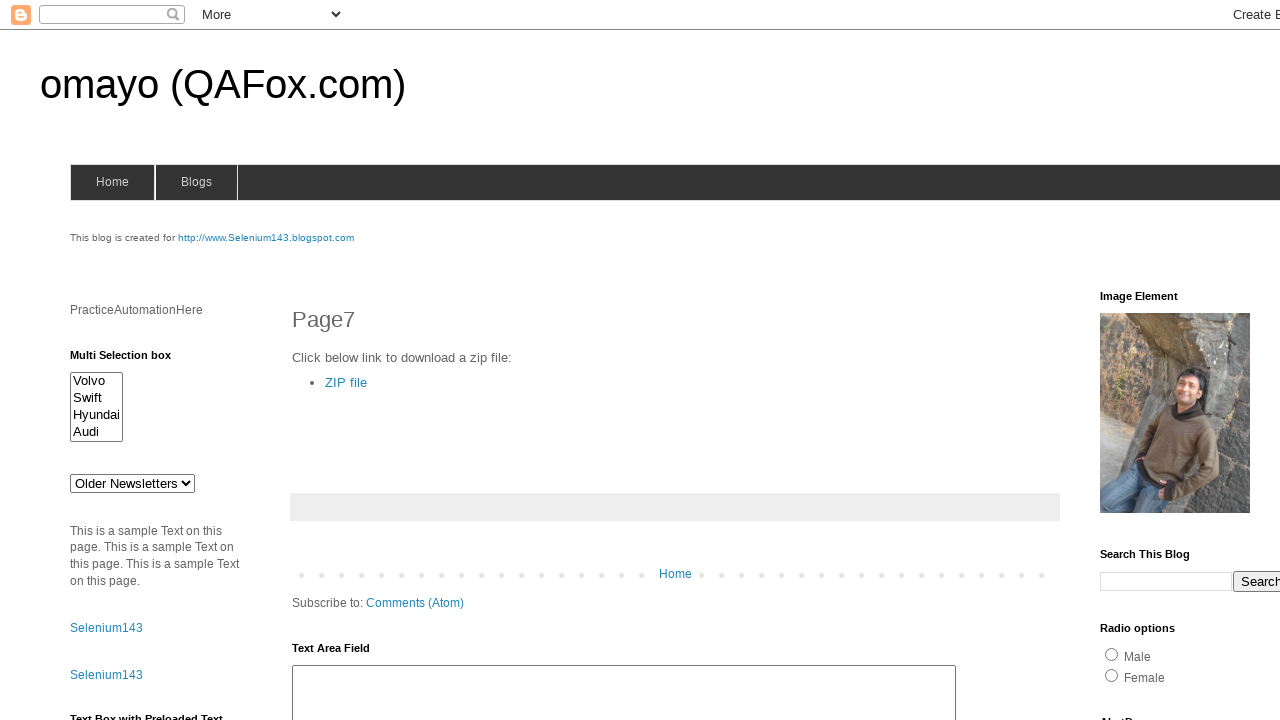

Clicked ZIP file download link at (346, 382) on text=ZIP file
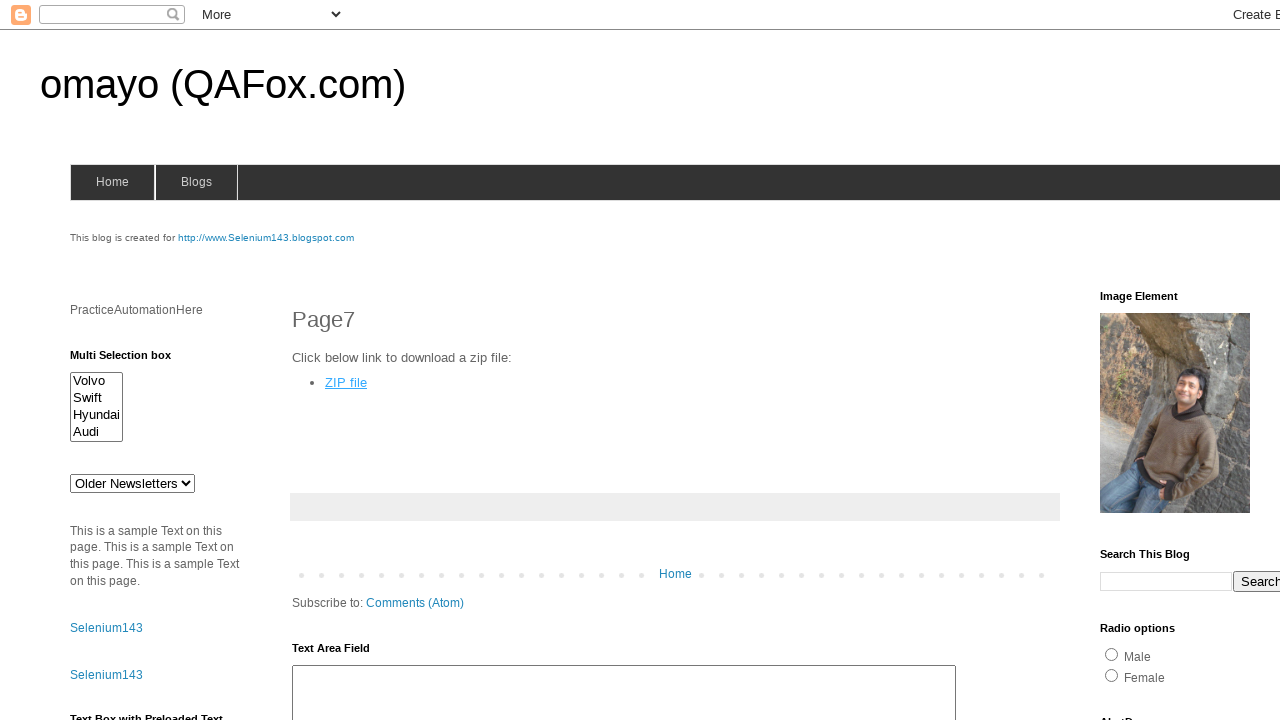

Download started and download object obtained
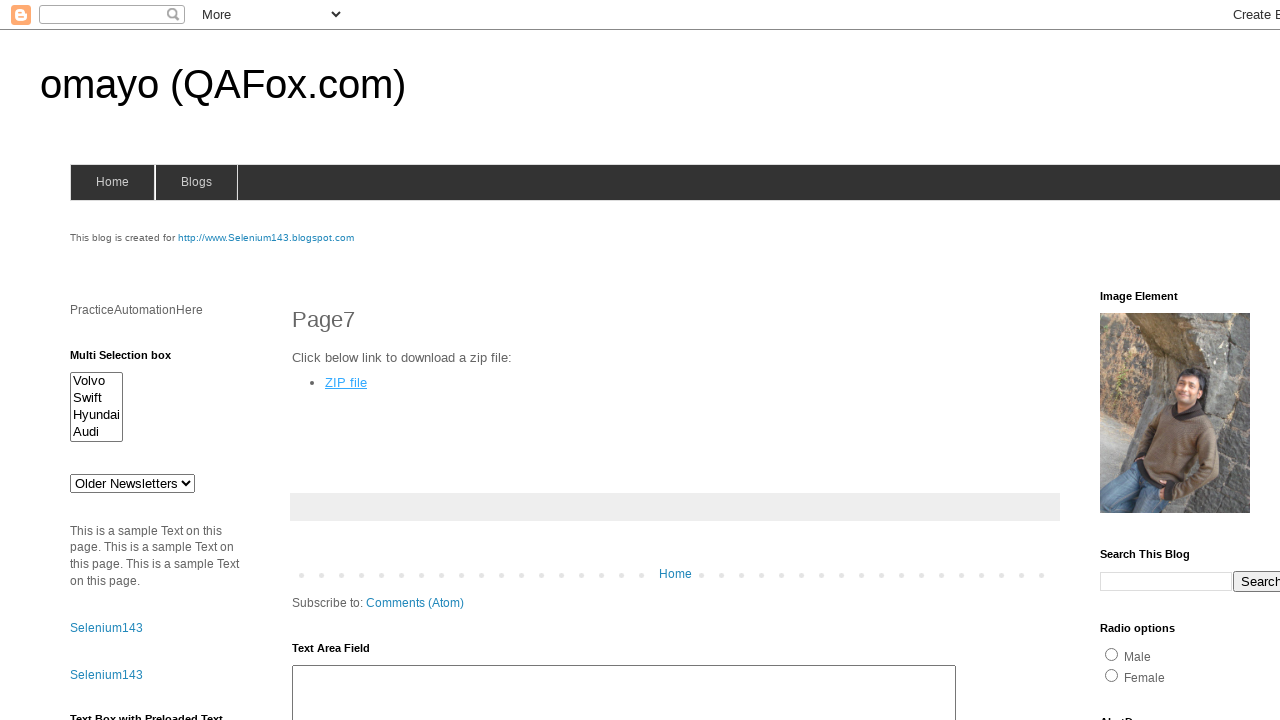

Download completed and file path obtained
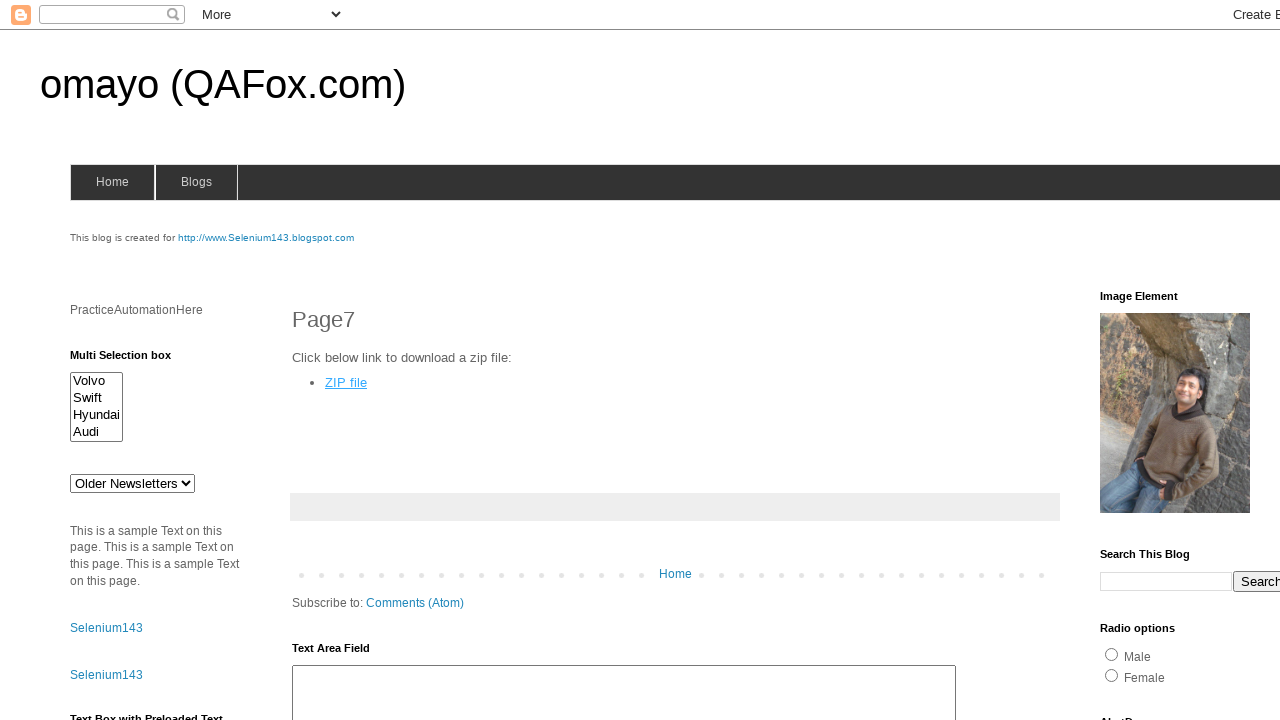

Download verified - File name: DownloadDemo-master.zip
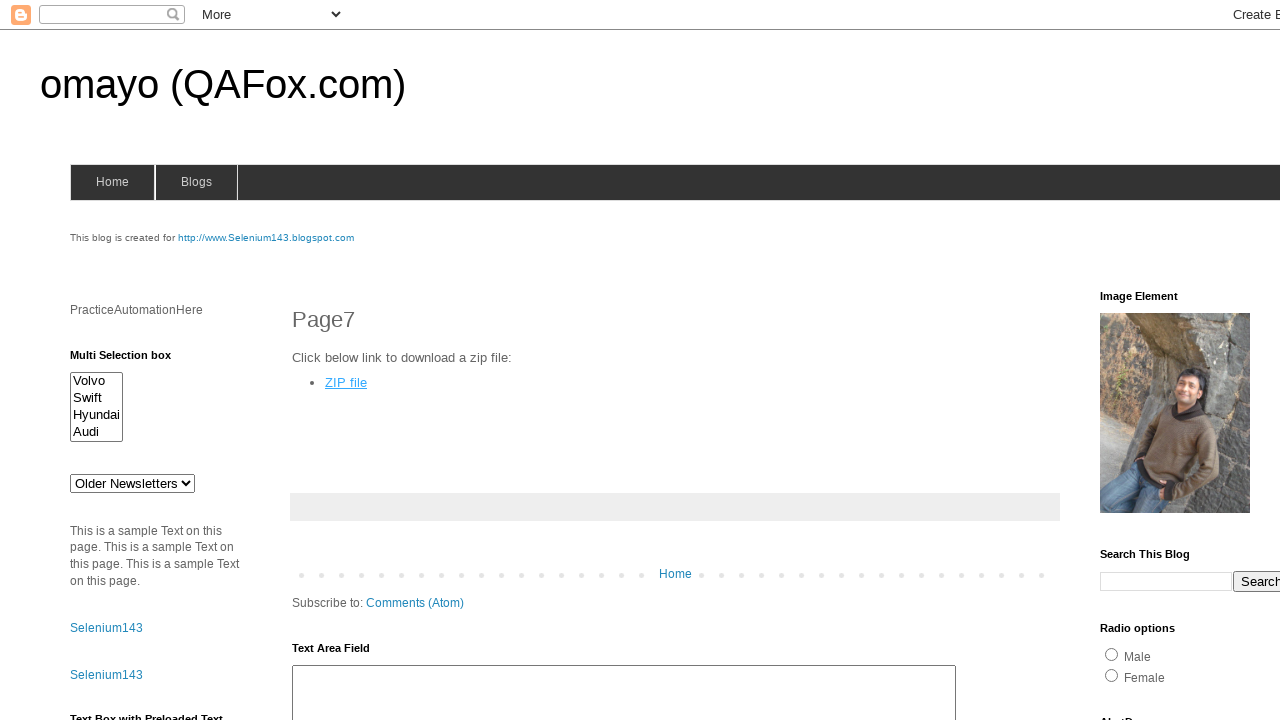

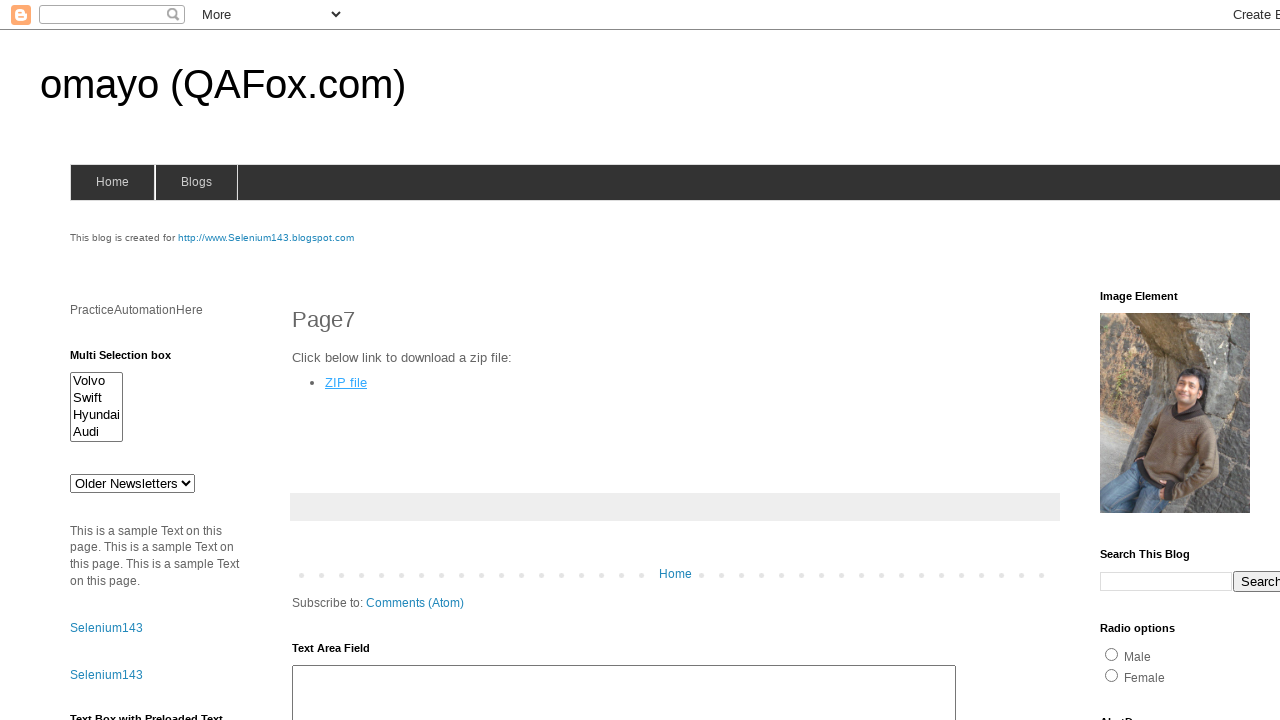